Navigates to W3Schools website and interacts with learning resource links by finding and clicking specific elements

Starting URL: https://w3schools.com

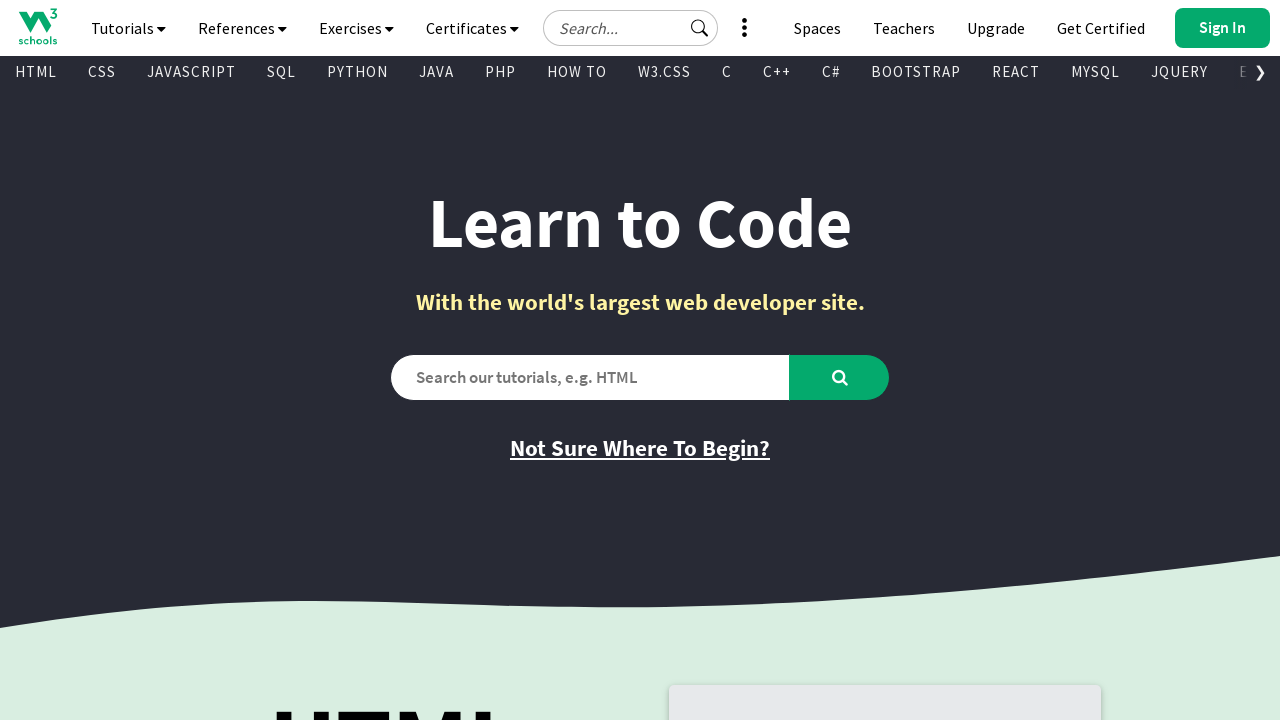

Page loaded to domcontentloaded state
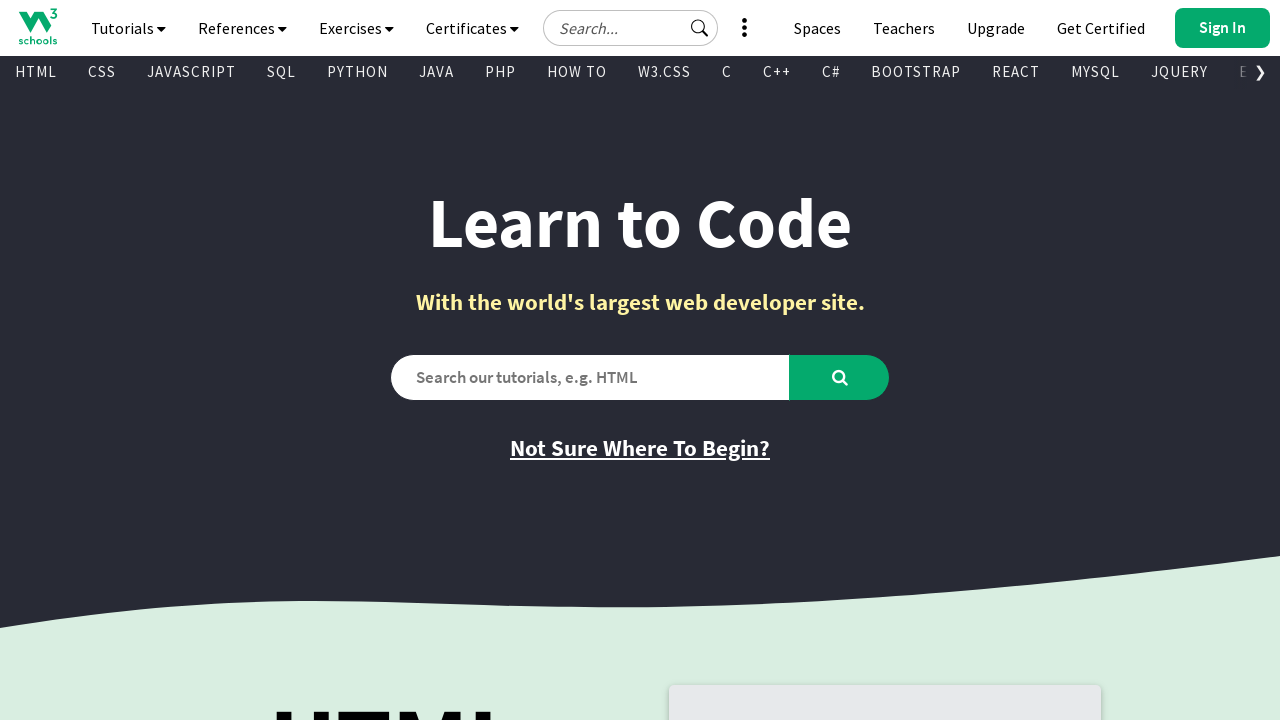

Located all anchor elements on the page
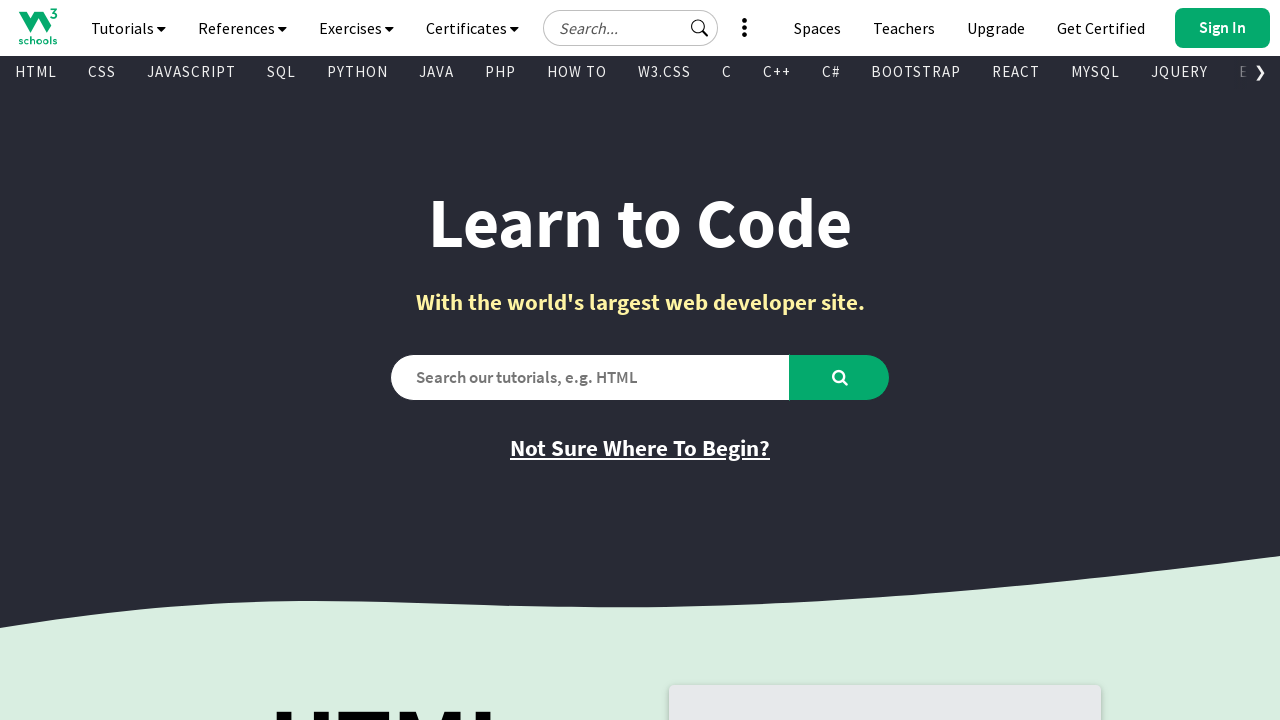

Found and clicked 'Learn CSS' link at (395, 360) on a >> nth=641
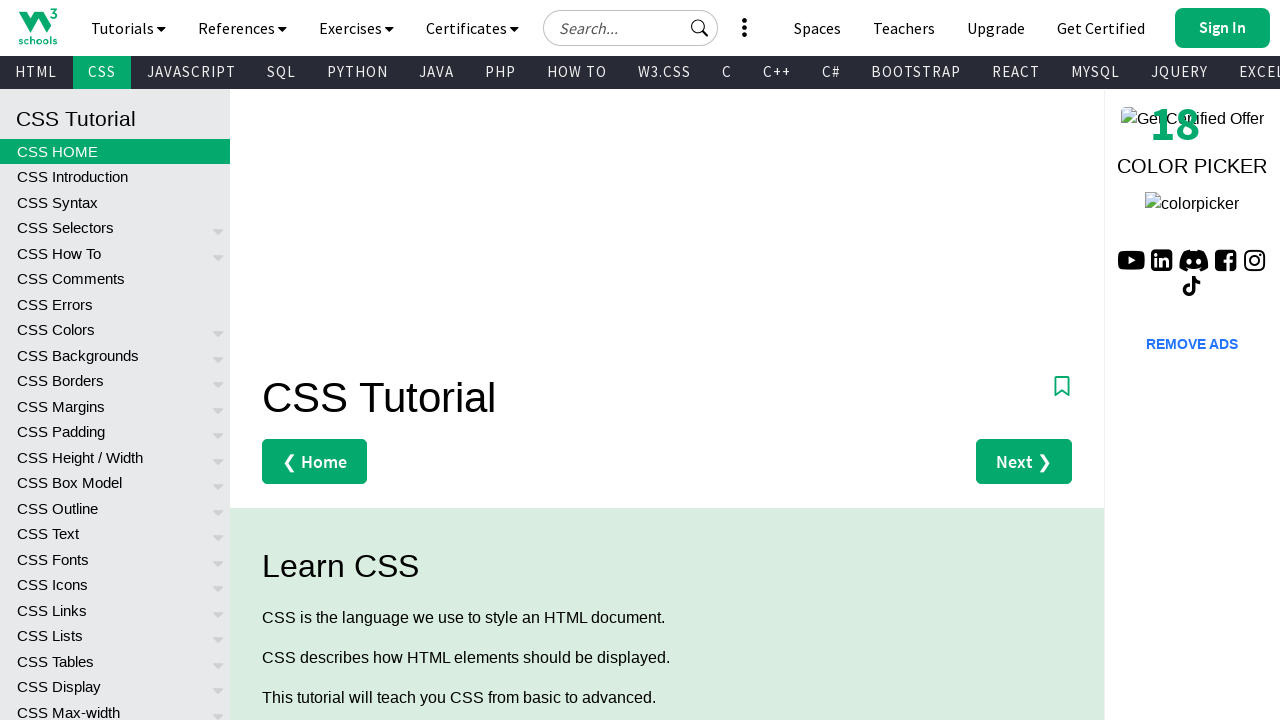

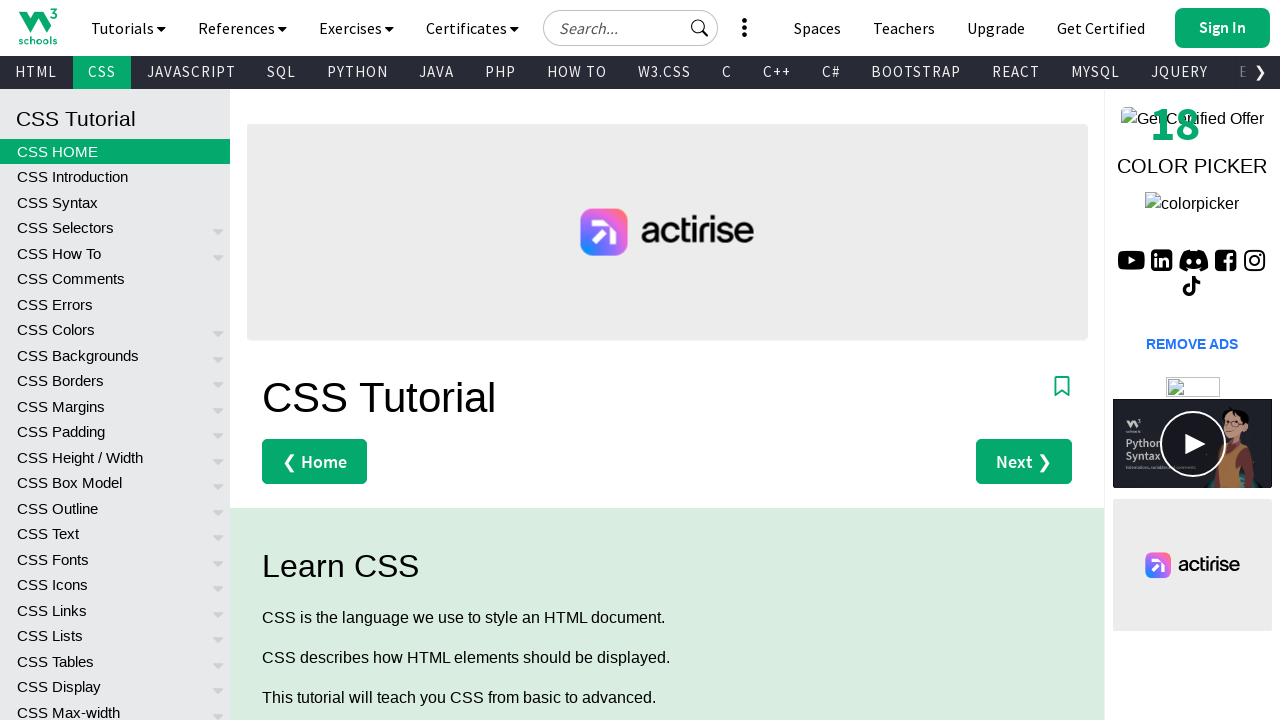